Navigates to VnExpress news website and verifies that article content loads on the homepage by waiting for article elements to be present.

Starting URL: https://vnexpress.net

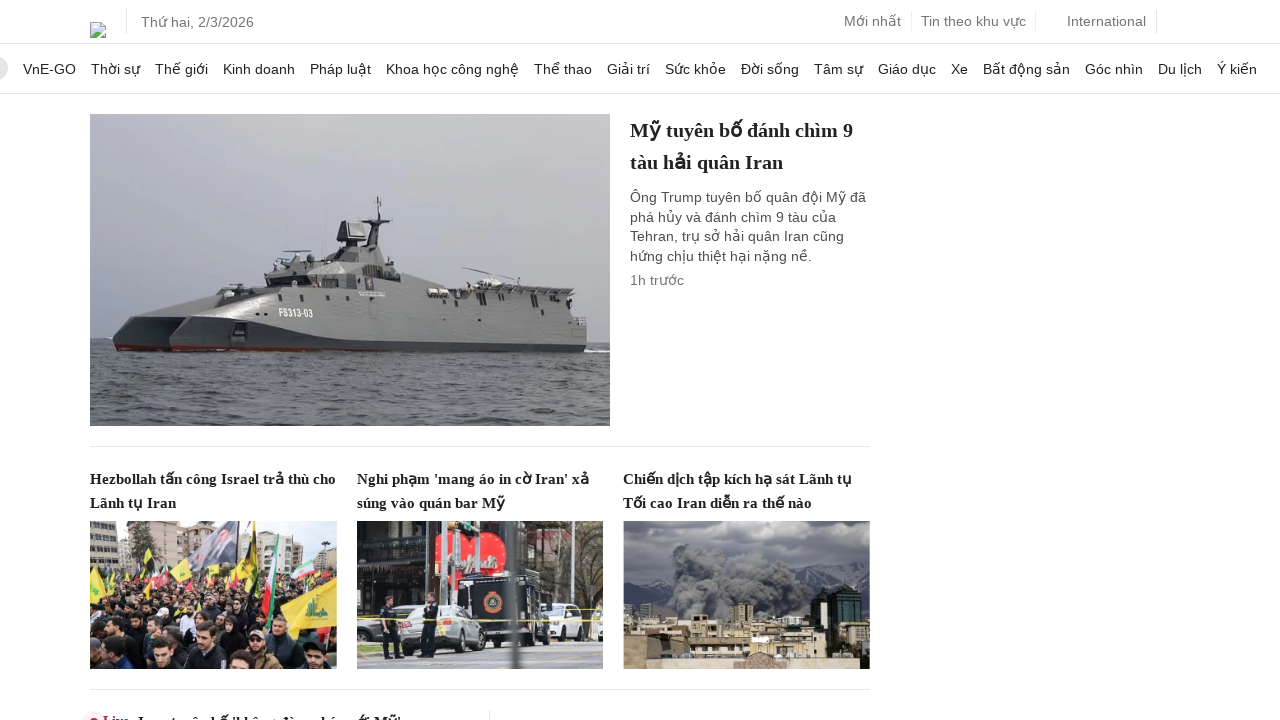

Waited for article section to load on VnExpress homepage
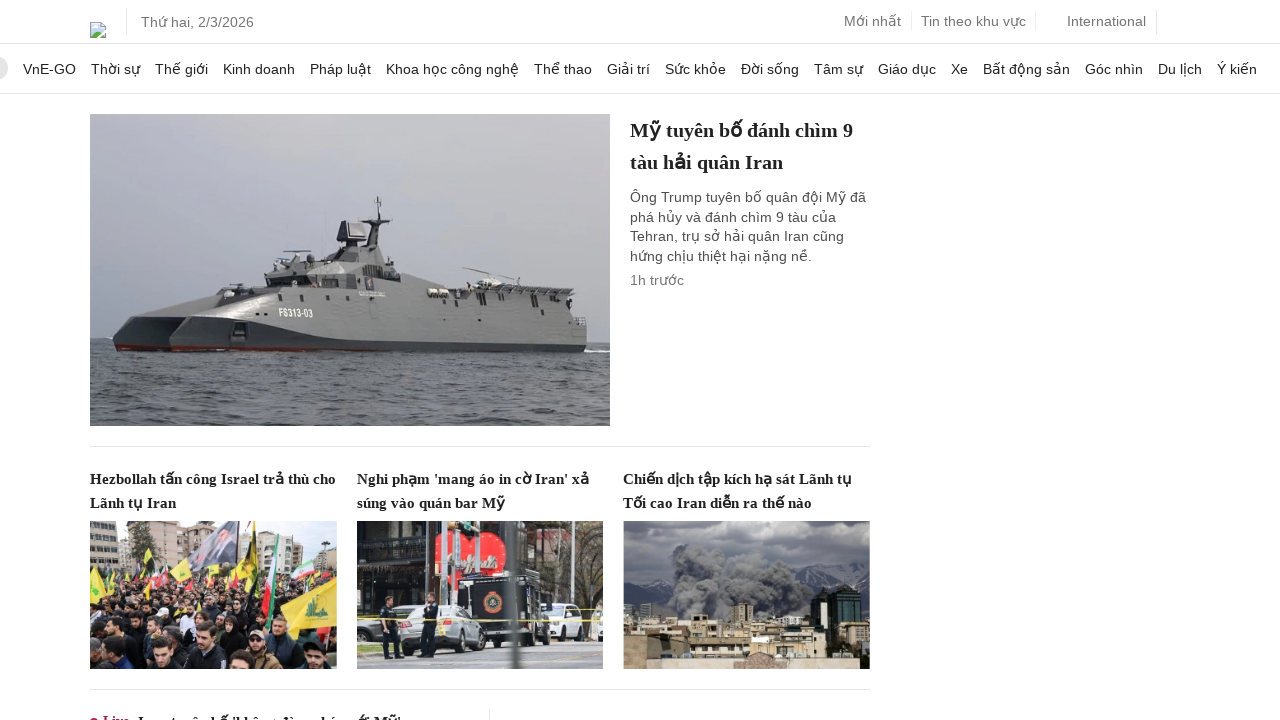

Verified that article titles are present on the homepage
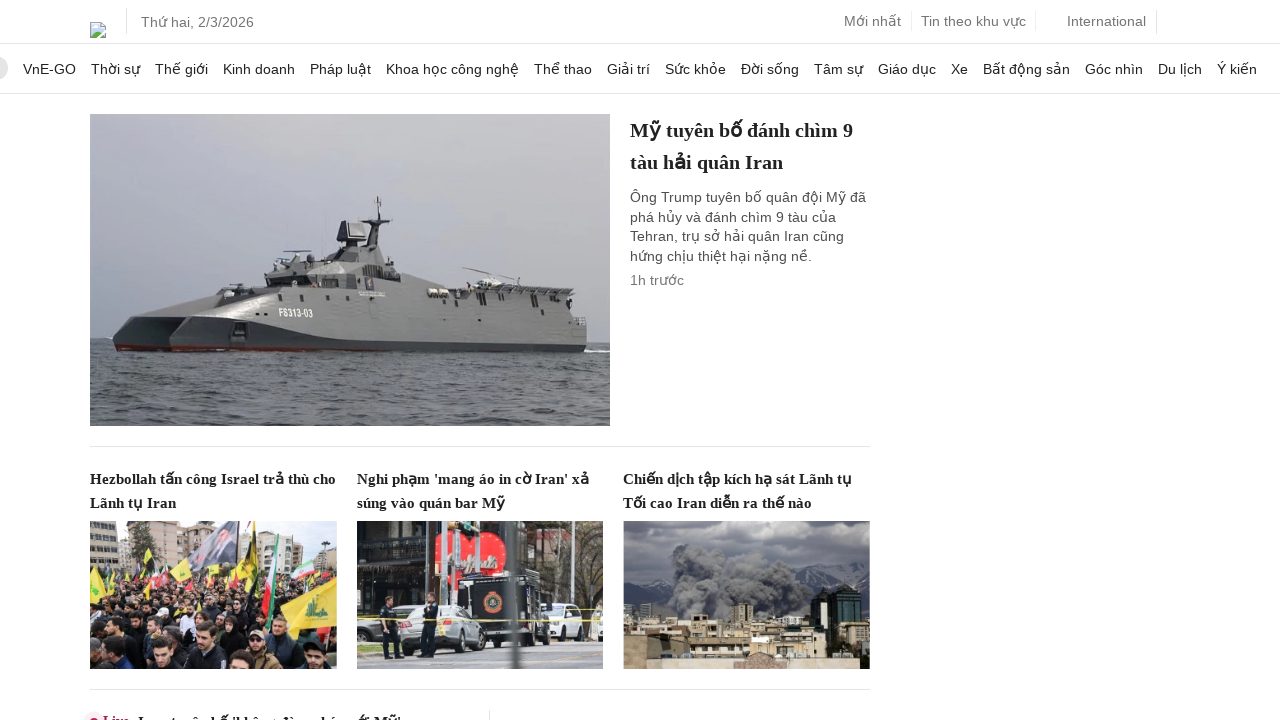

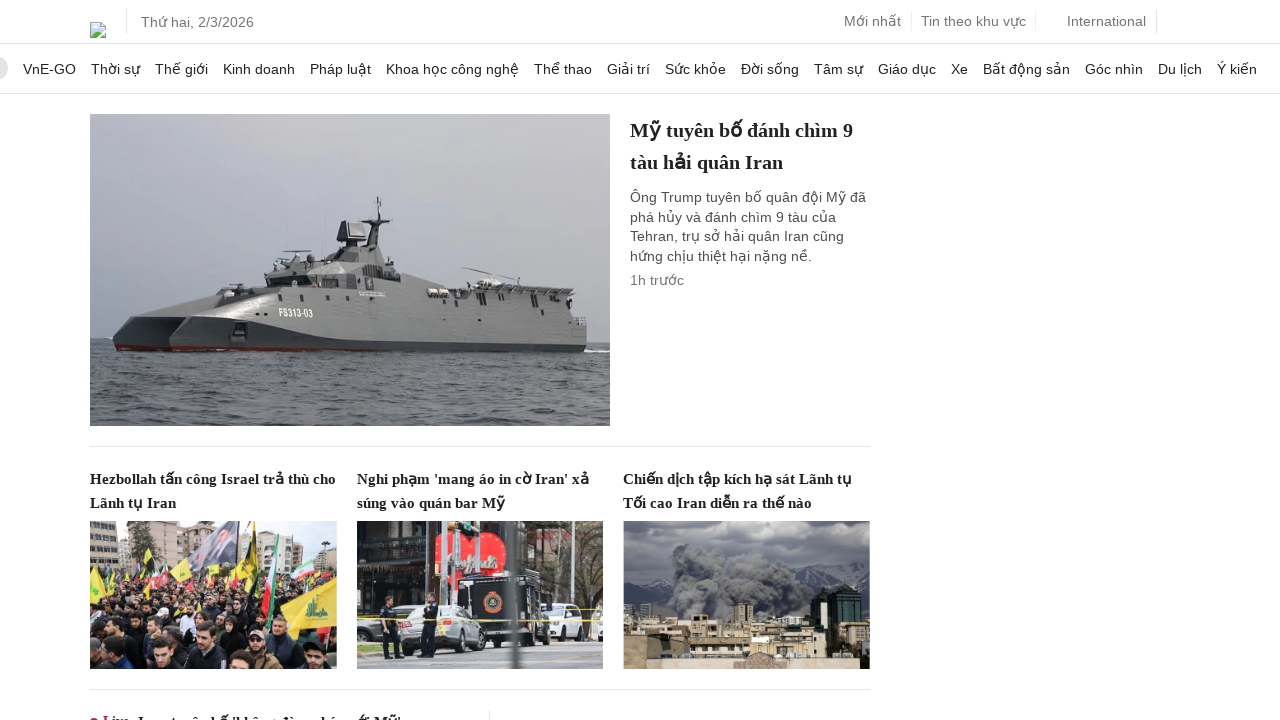